Navigates to an interactive SVG map of India on amcharts.com

Starting URL: https://www.amcharts.com/svg-maps/?map=india

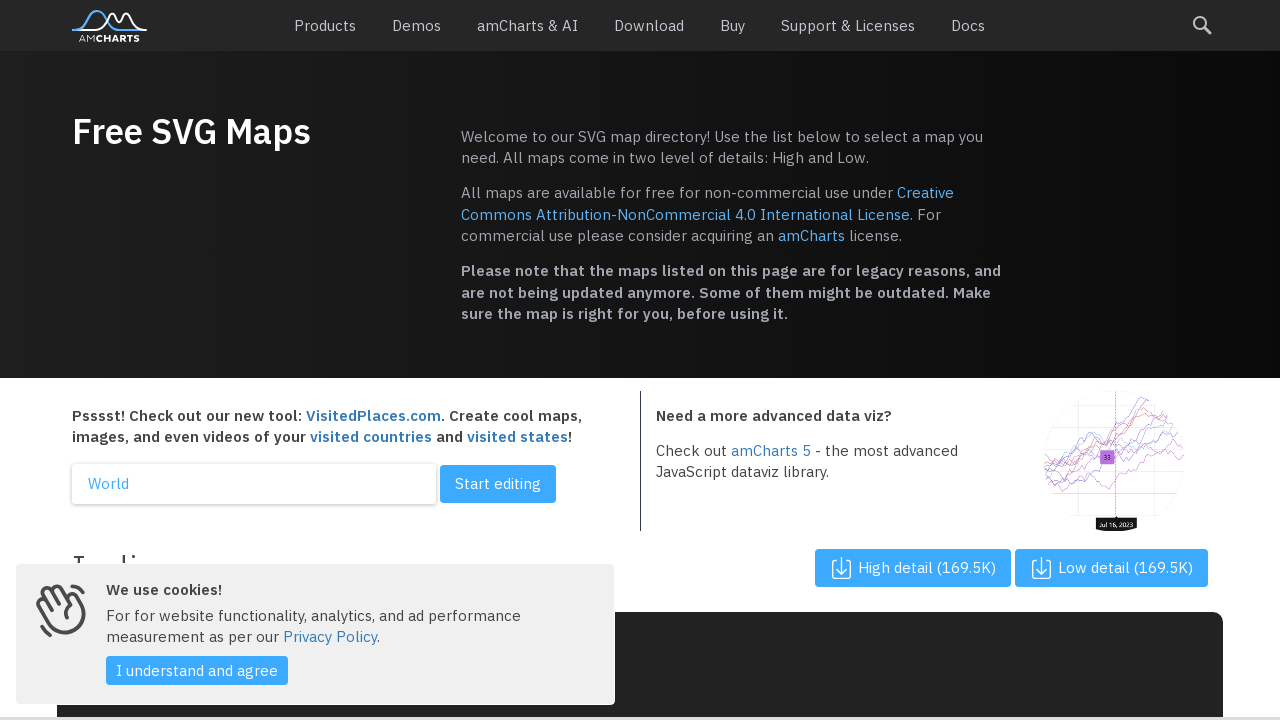

Waited 3 seconds for the interactive SVG map of India to load
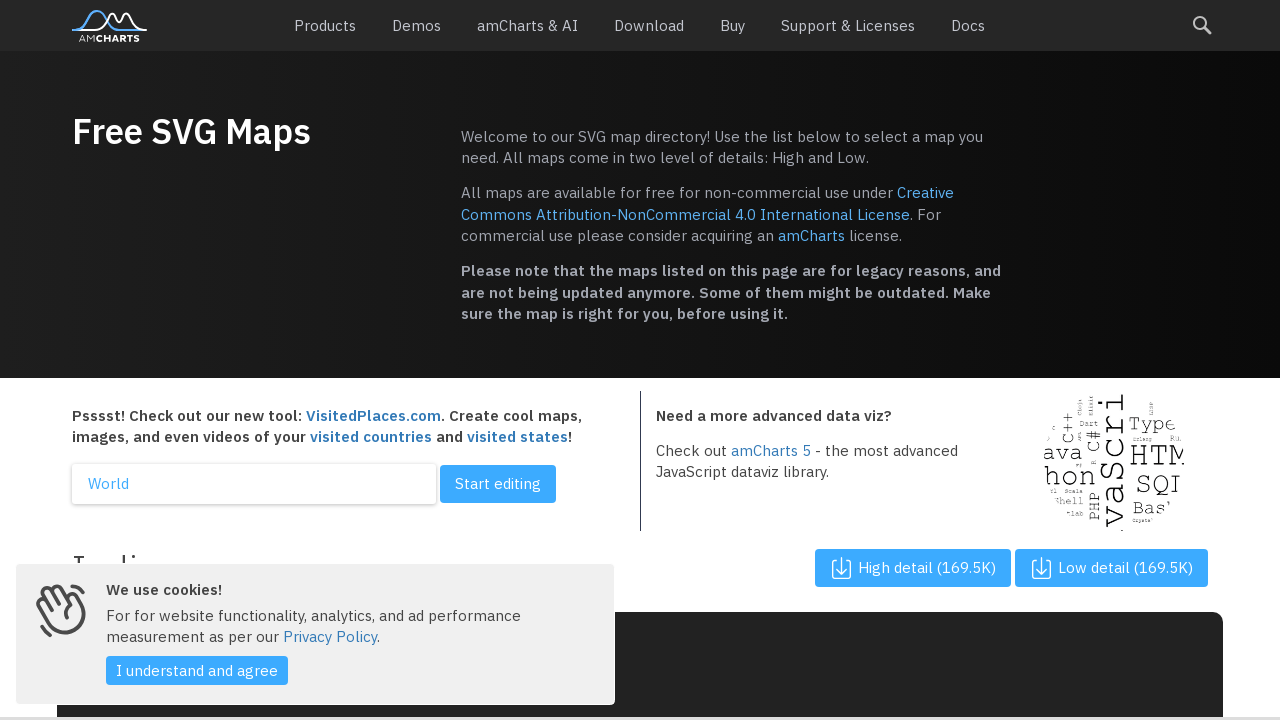

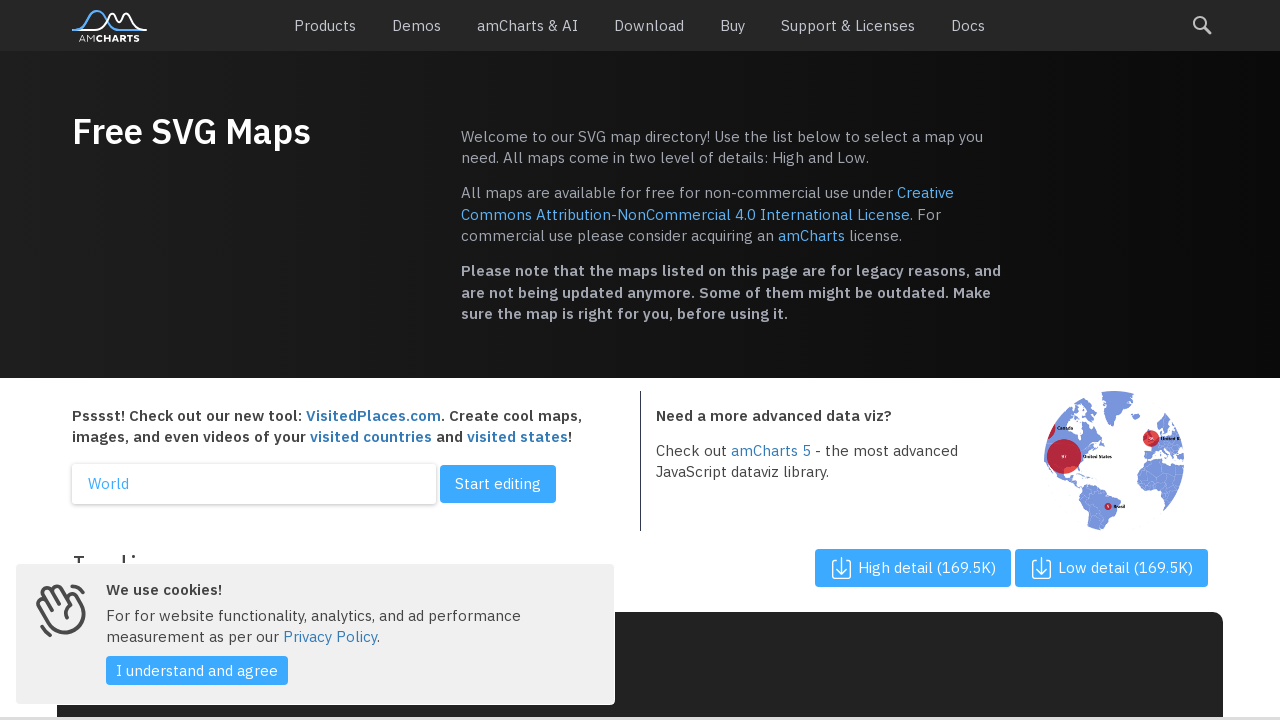